Tests nested iframe navigation by switching into multiple iframes, filling a text input field, then returning to the main content and clicking a Home link

Starting URL: http://demo.automationtesting.in/Frames.html

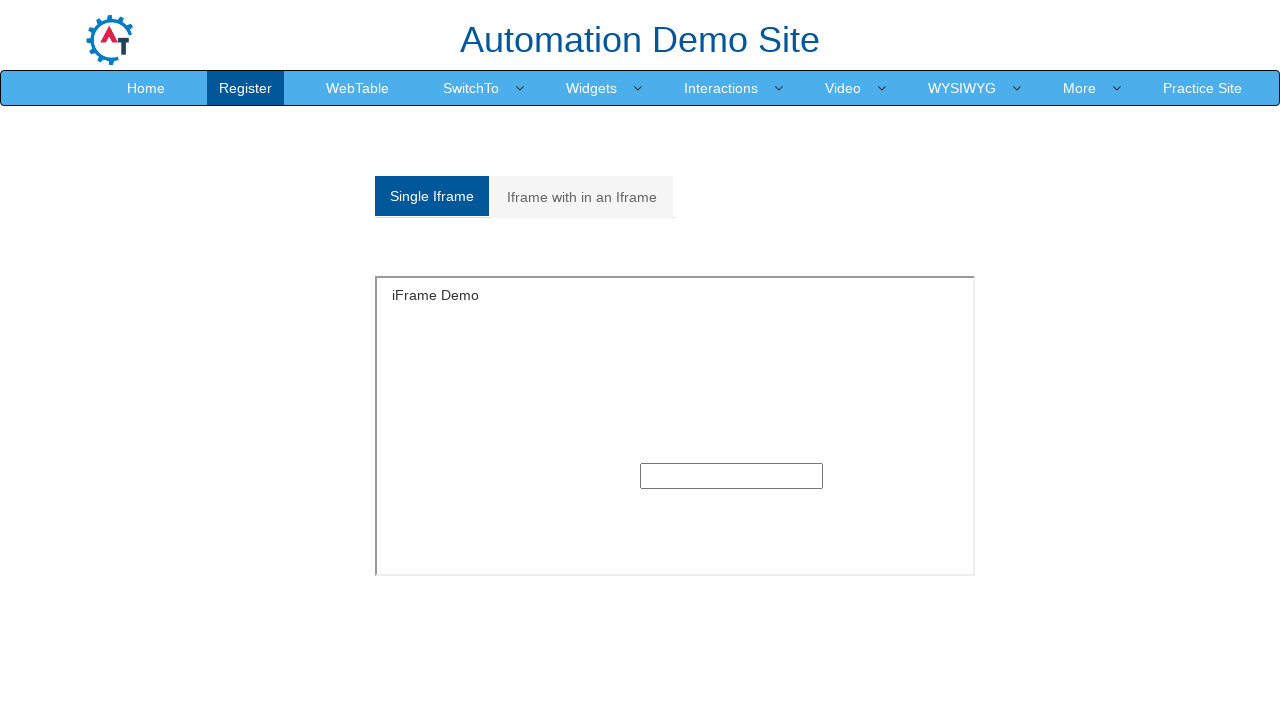

Clicked on 'Iframe with in an Iframe' link at (582, 197) on xpath=//a[text()='Iframe with in an Iframe']
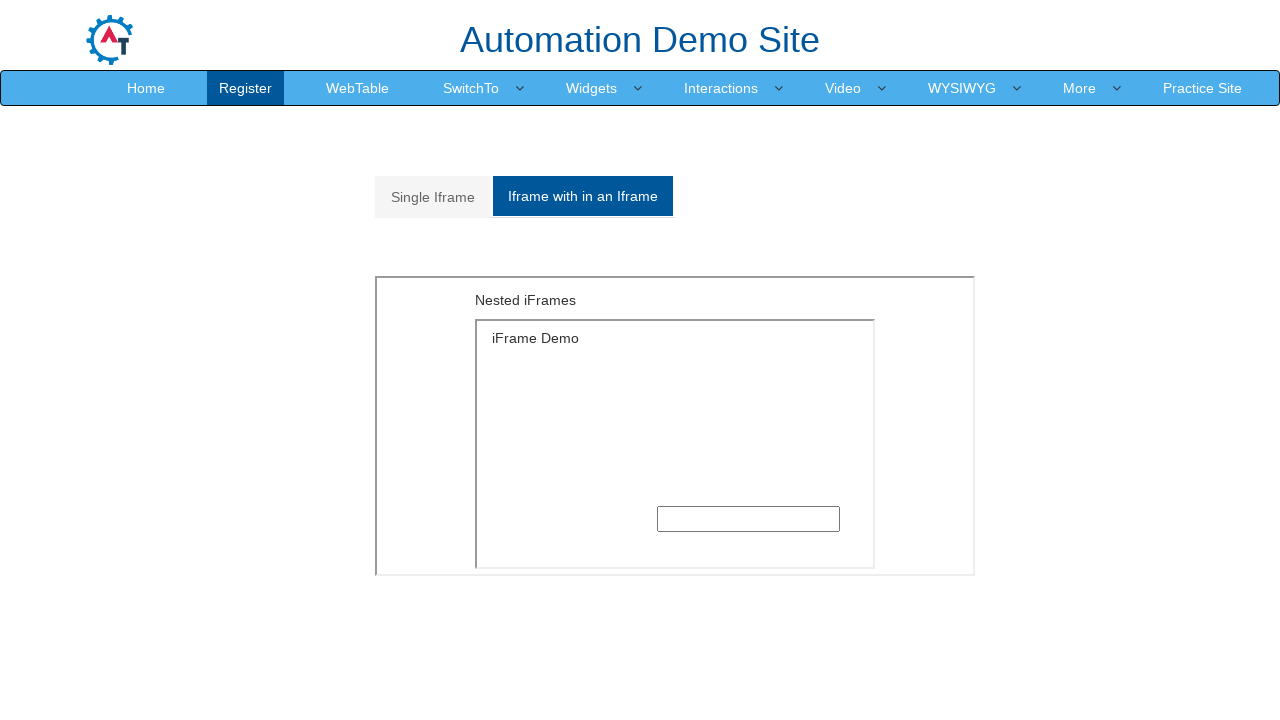

Located outer iframe with src='MultipleFrames.html'
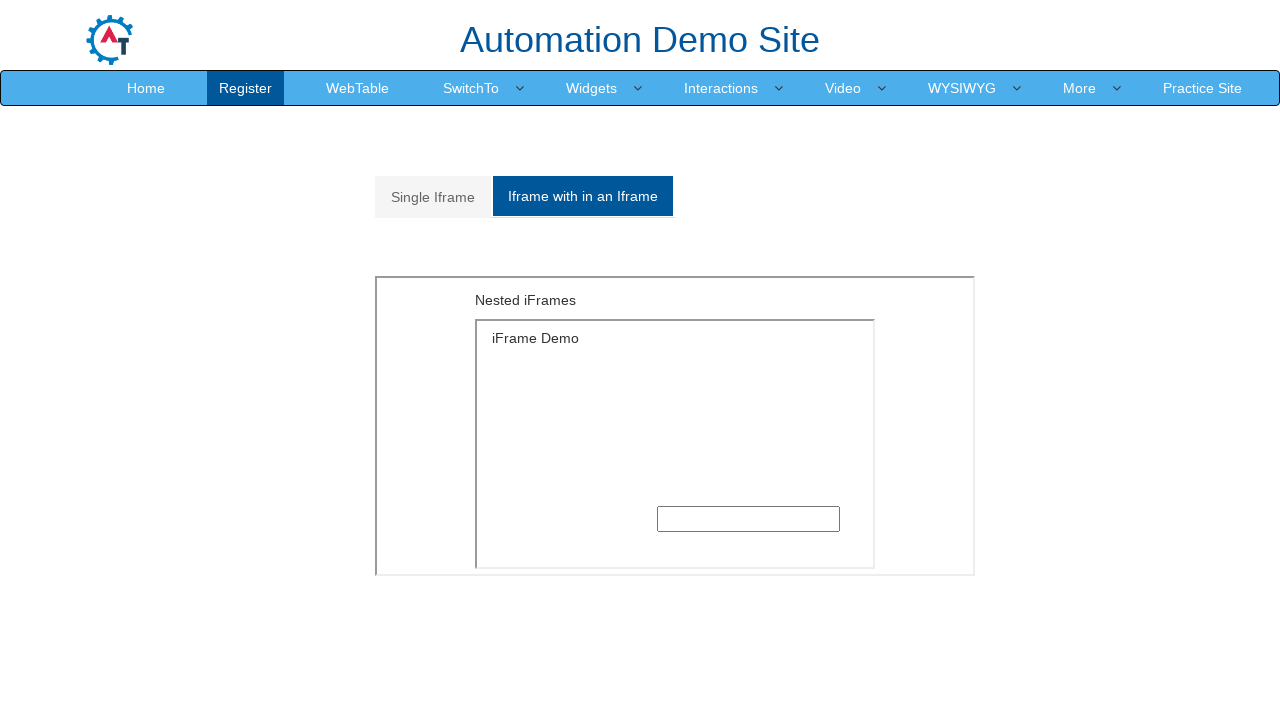

Located inner nested iframe within outer iframe
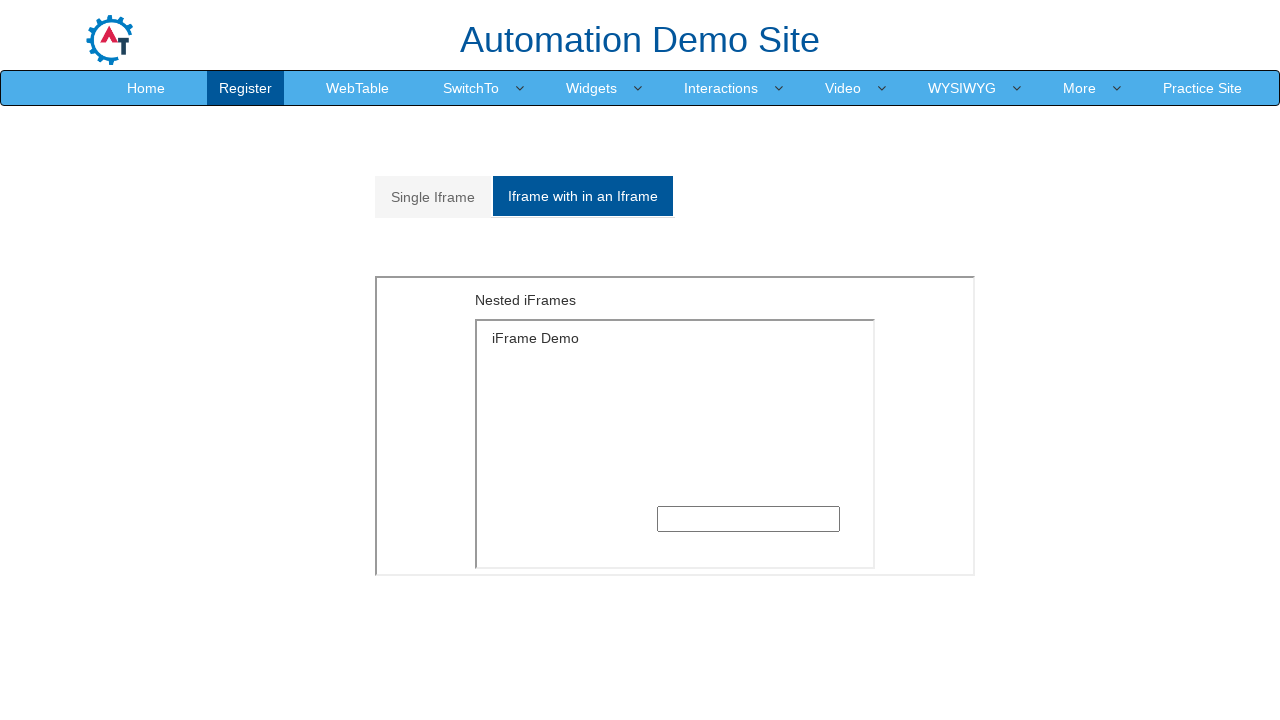

Clicked on text input field inside nested iframe at (748, 519) on iframe[src='MultipleFrames.html'] >> internal:control=enter-frame >> xpath=//*[@
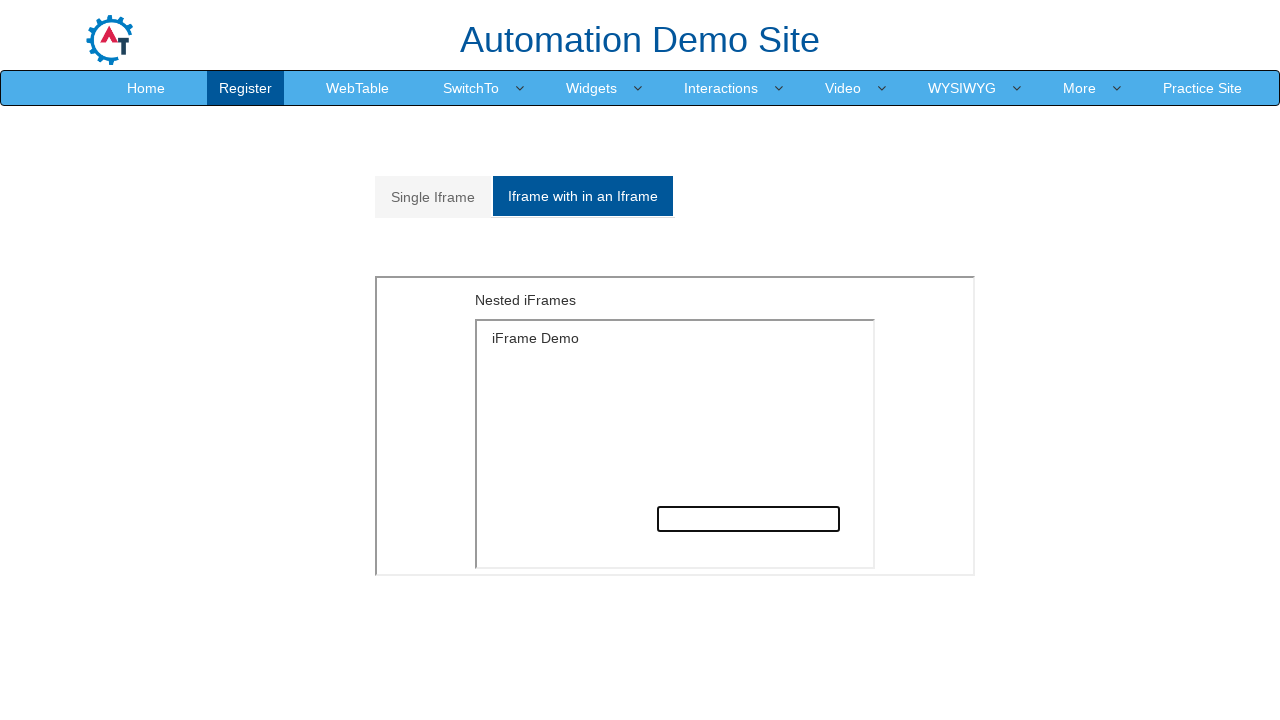

Filled text input field with 'Hello' in nested iframe on iframe[src='MultipleFrames.html'] >> internal:control=enter-frame >> xpath=//*[@
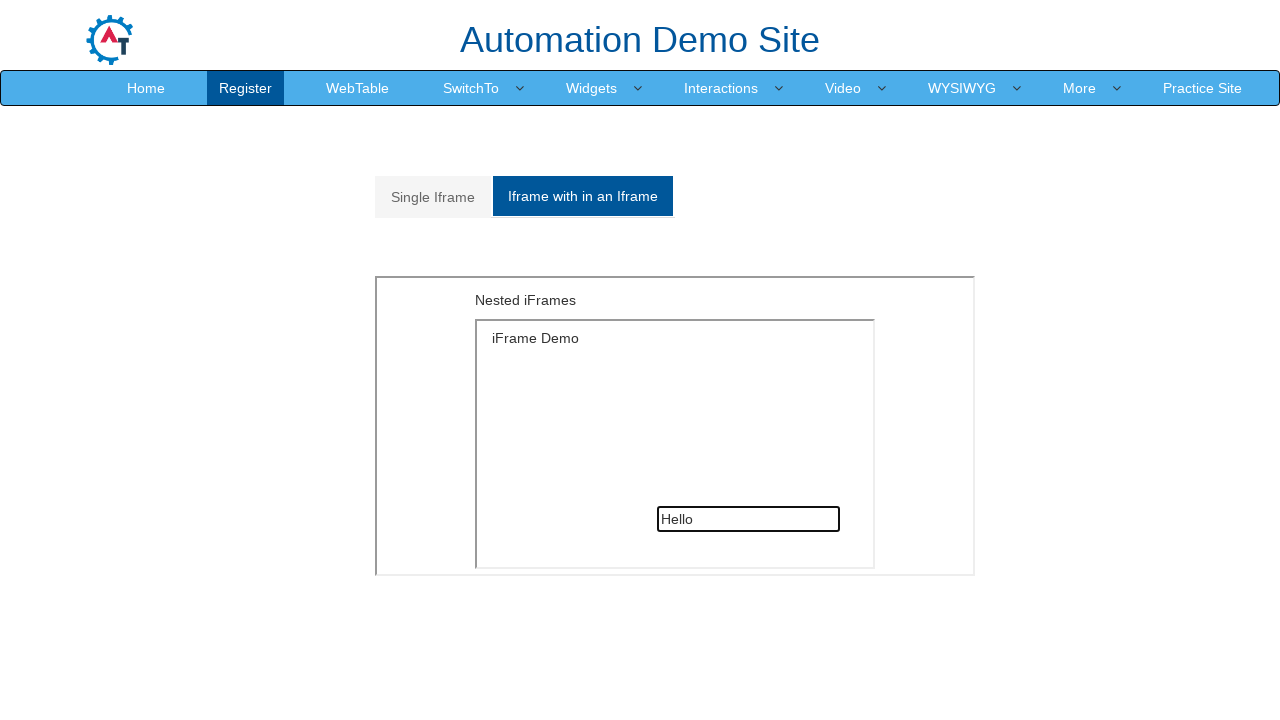

Clicked Home link to return to main content at (146, 88) on xpath=//*[text()='Home']
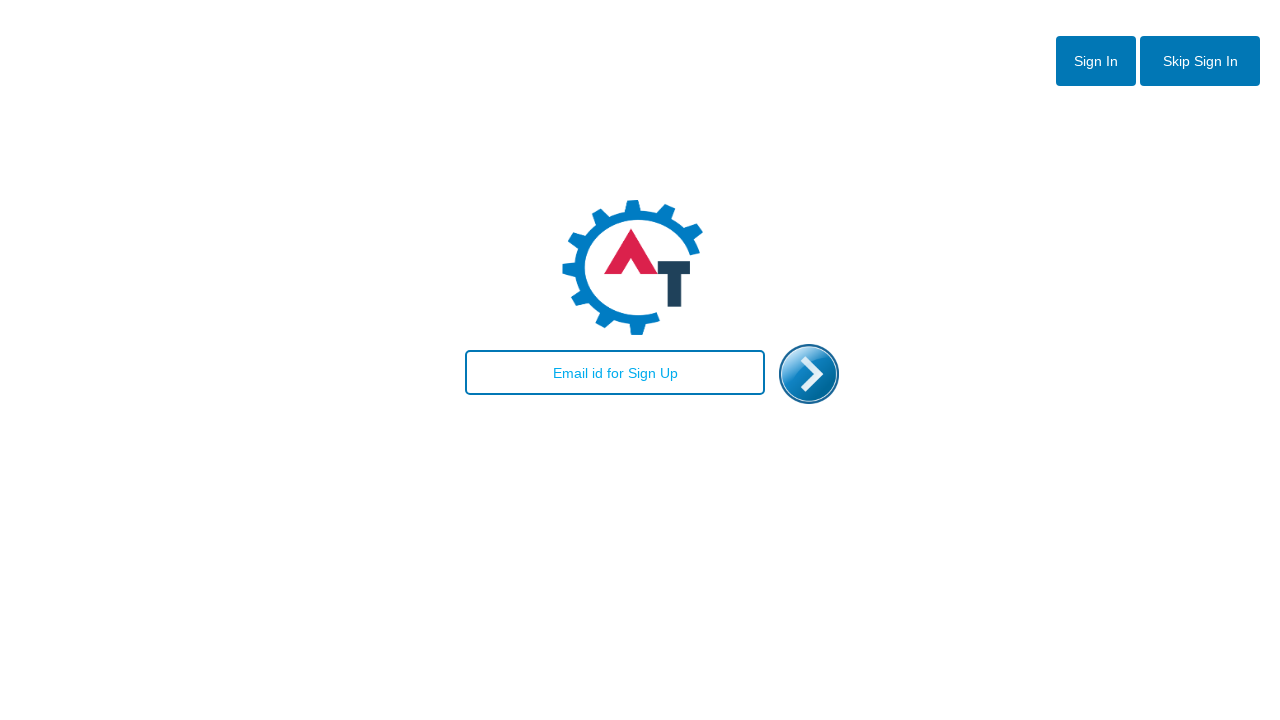

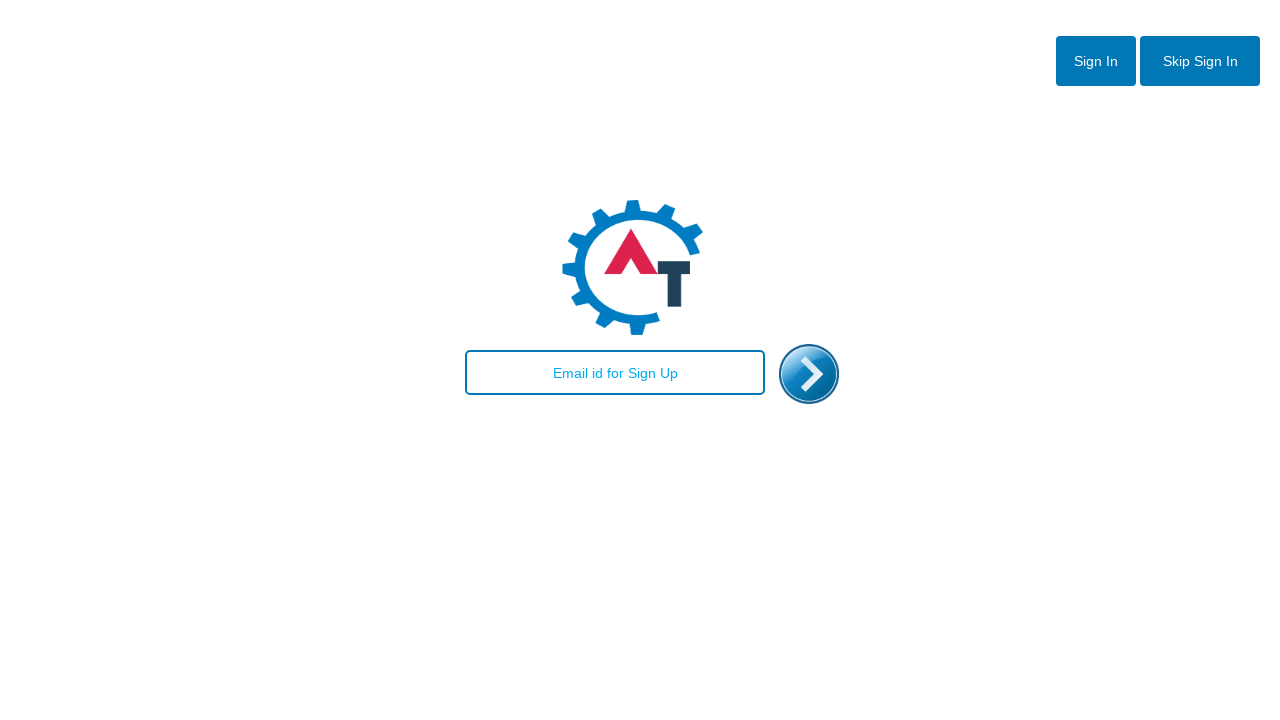